Opens the Flipkart homepage and verifies the page loads successfully

Starting URL: https://www.flipkart.com/

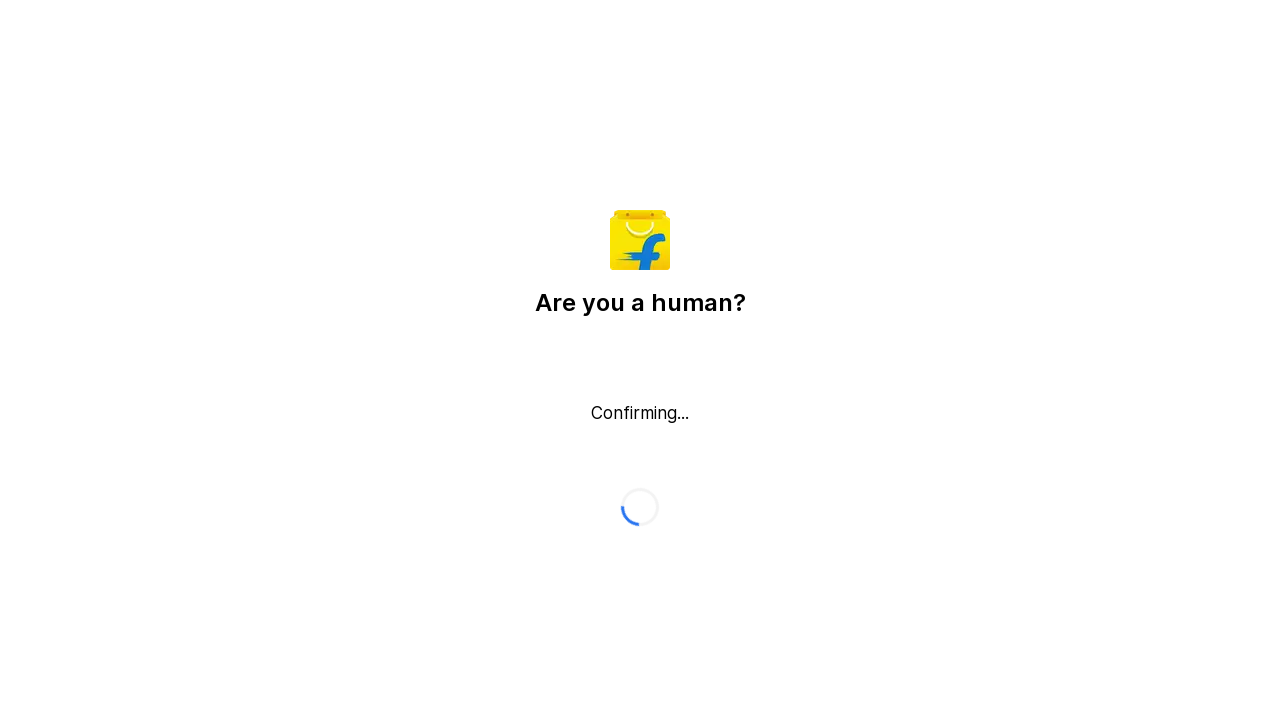

Flipkart homepage DOM content loaded
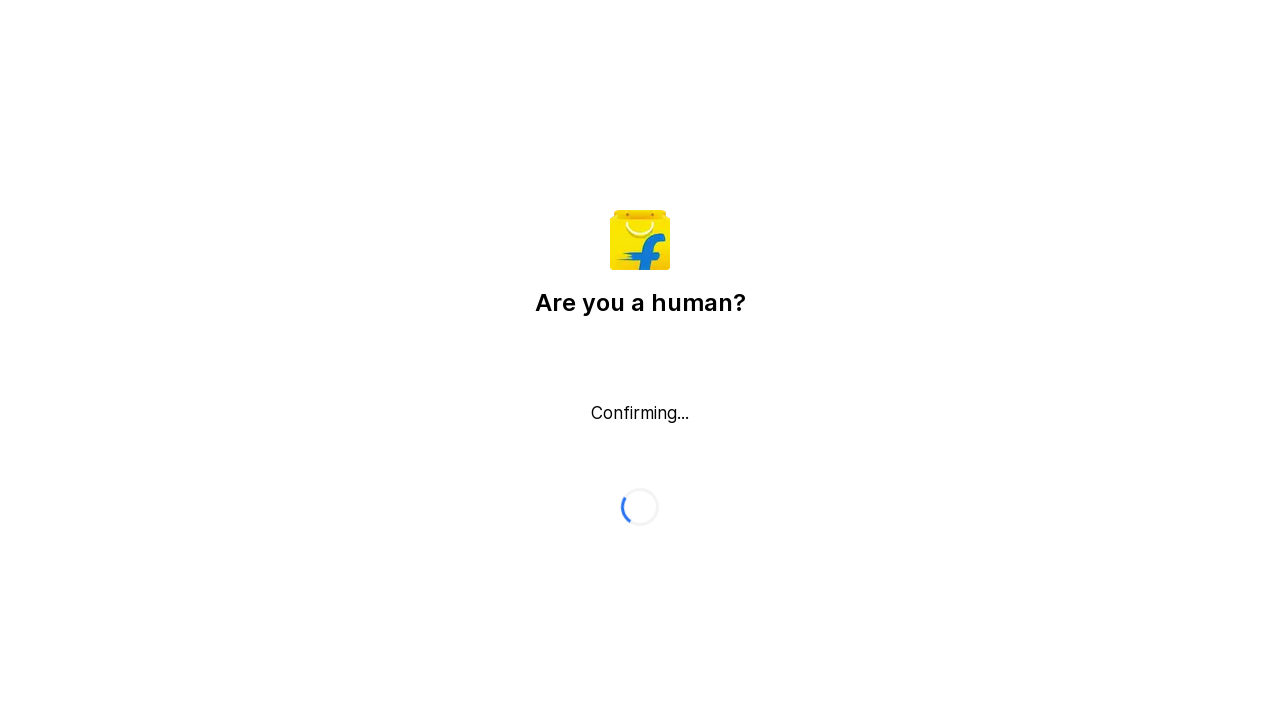

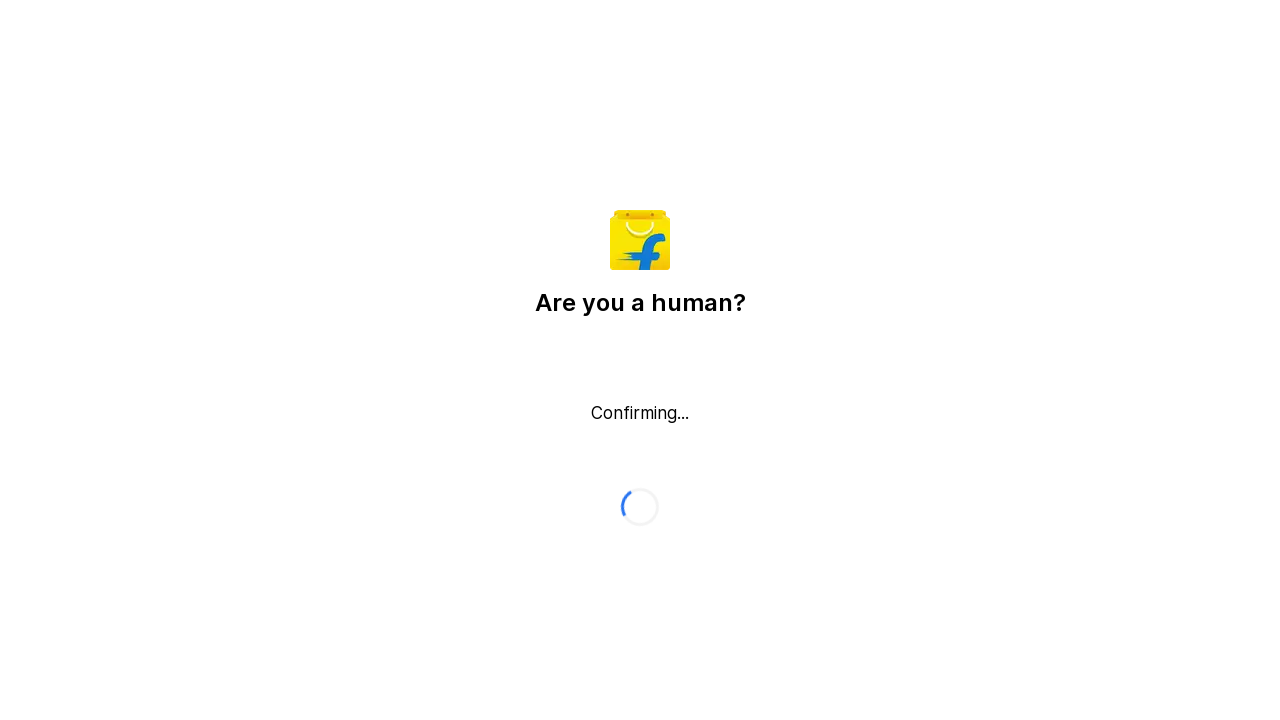